Tests notification message functionality by loading a page that displays either a success or retry message, and verifies the notification message element is present

Starting URL: http://the-internet.herokuapp.com/notification_message

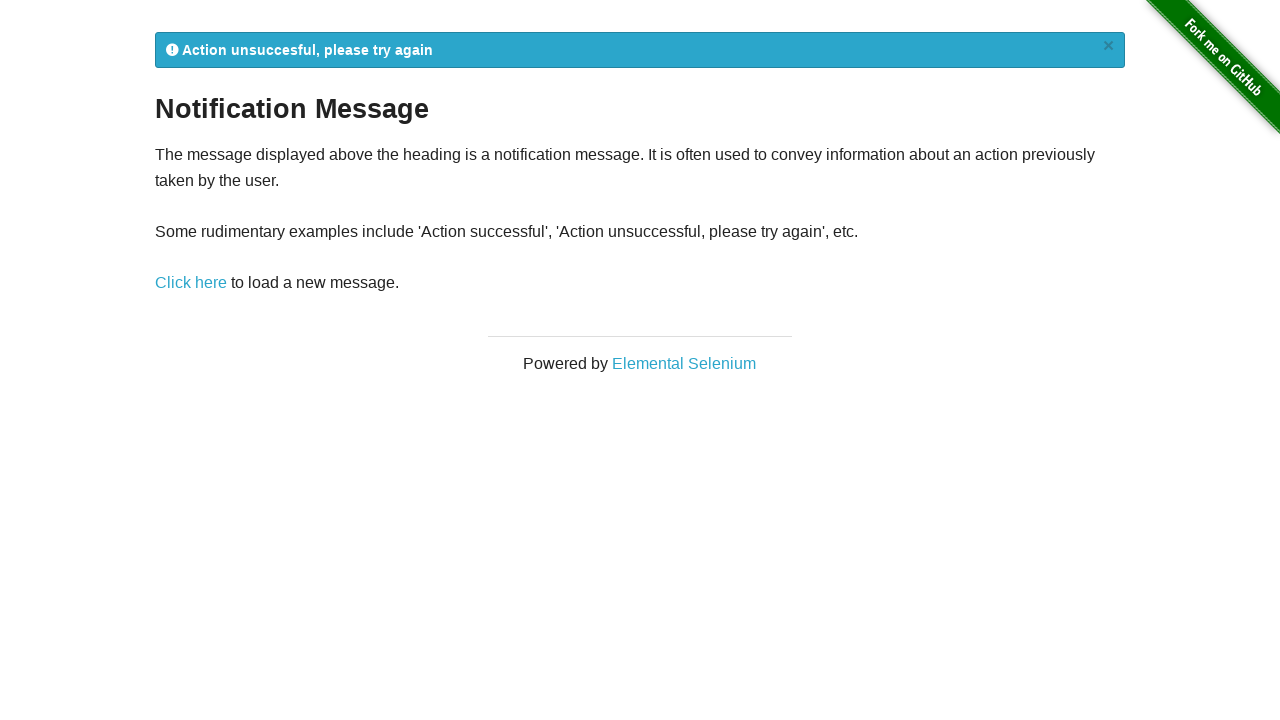

Navigated to notification message test page
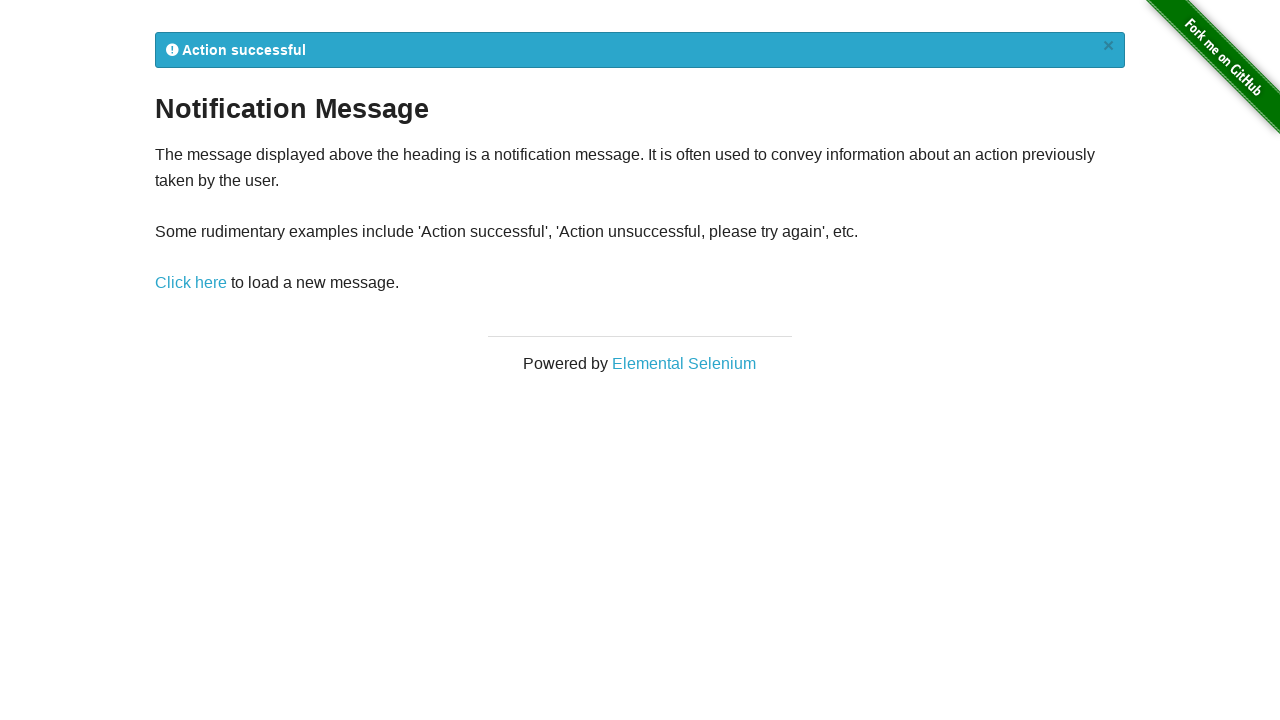

Notification message element loaded and is visible
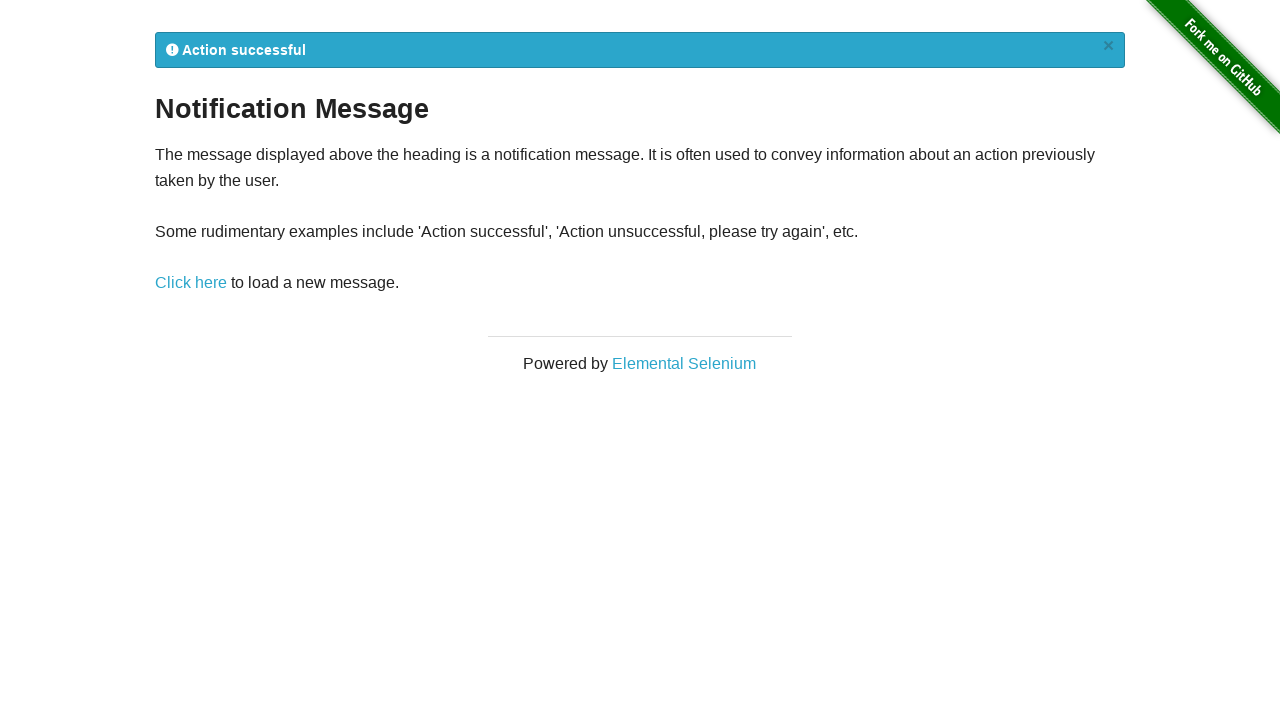

Retrieved notification message text content
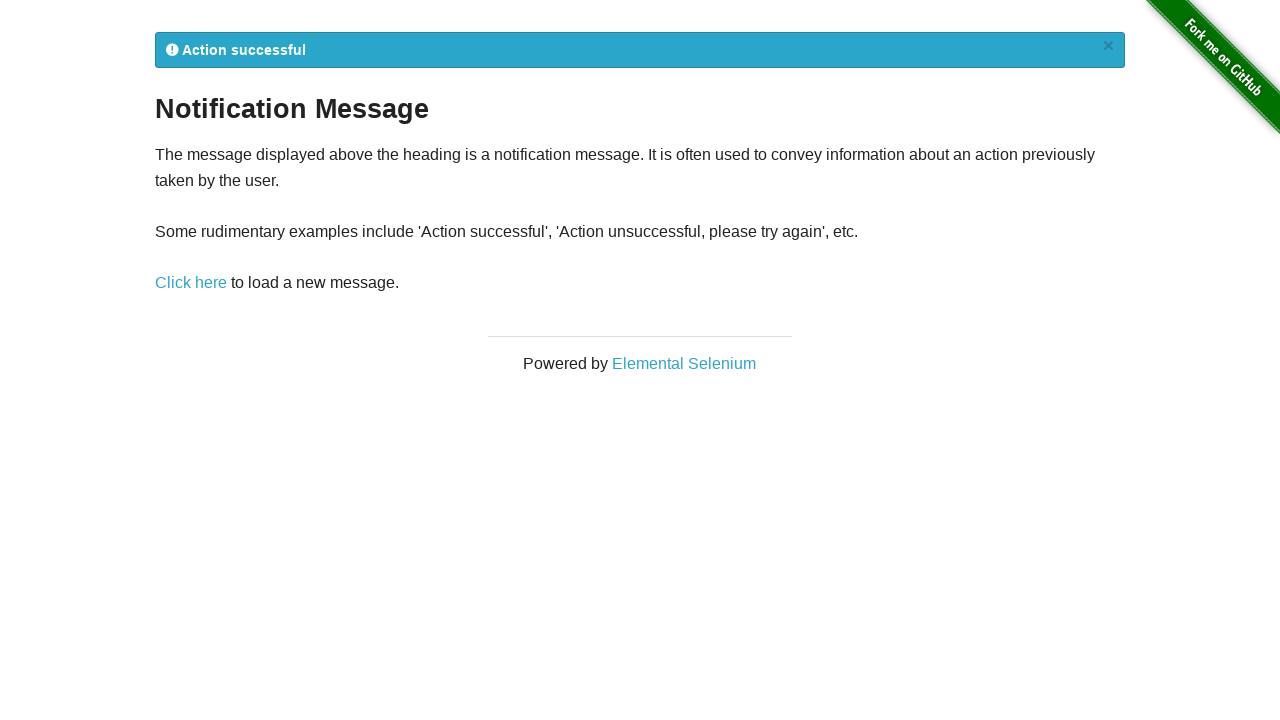

Verified notification message is not None
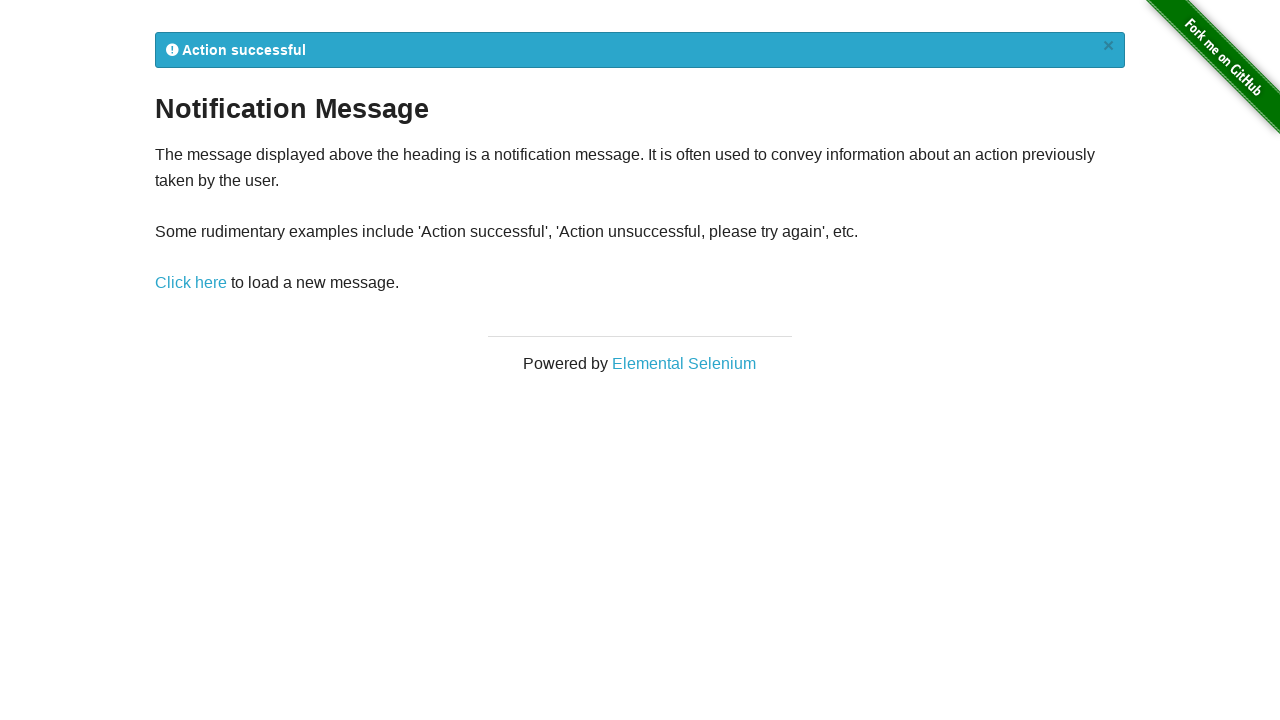

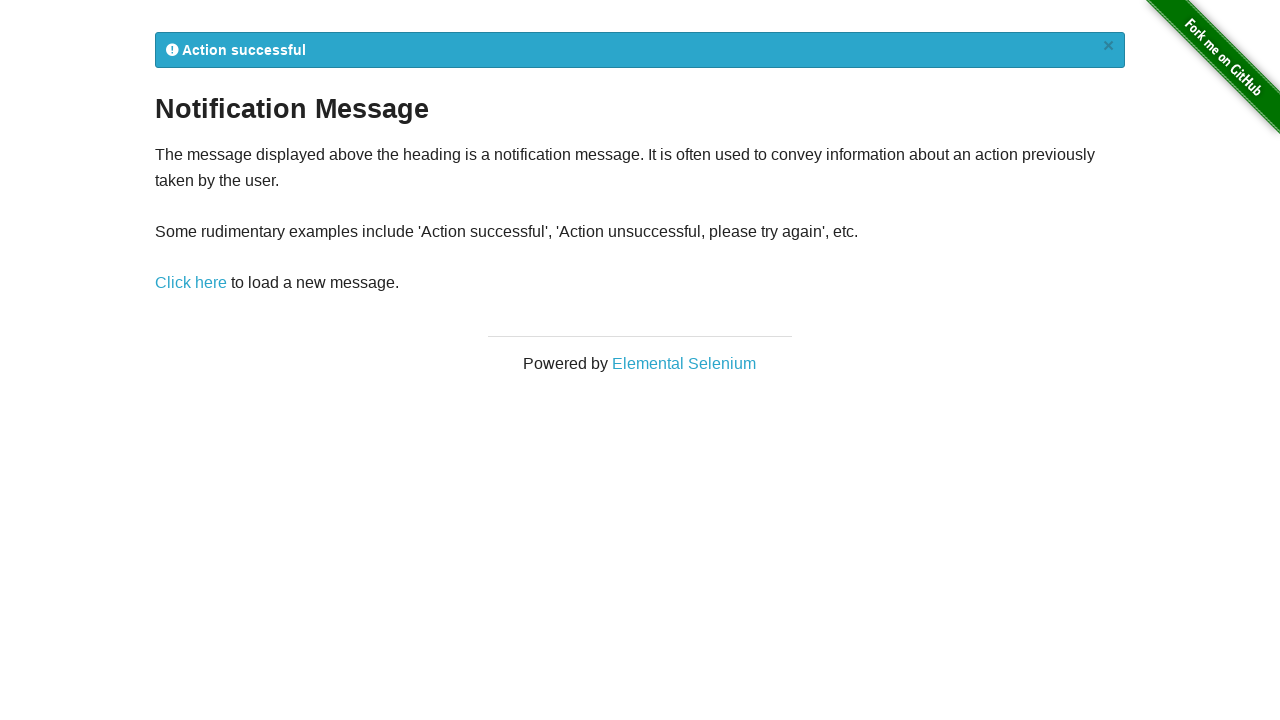